Tests a POAP minting form submission flow by clicking "I want this" button, filling out form fields (name, last name, address, dropdown selection, email), submitting via "Test" button, and verifying successful redirect.

Starting URL: https://mint.poap.studio/version-72bms/index-20/customdemoflow05

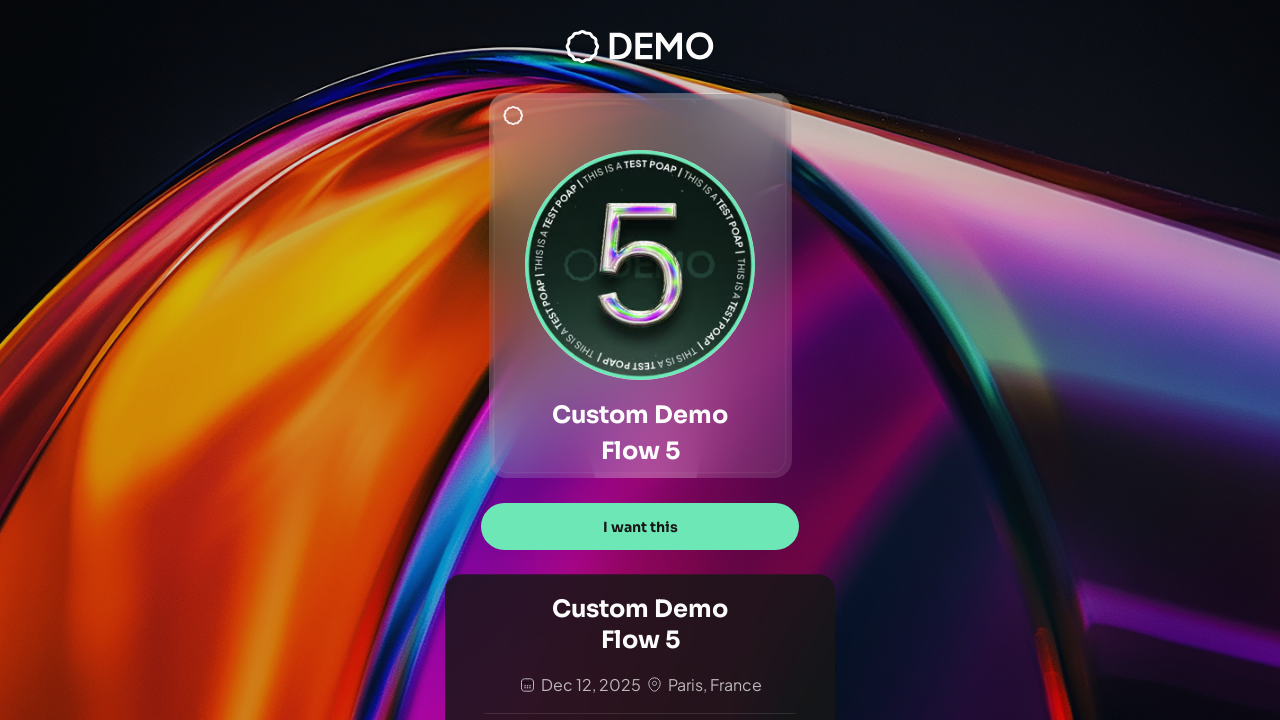

Waited for page to reach networkidle state
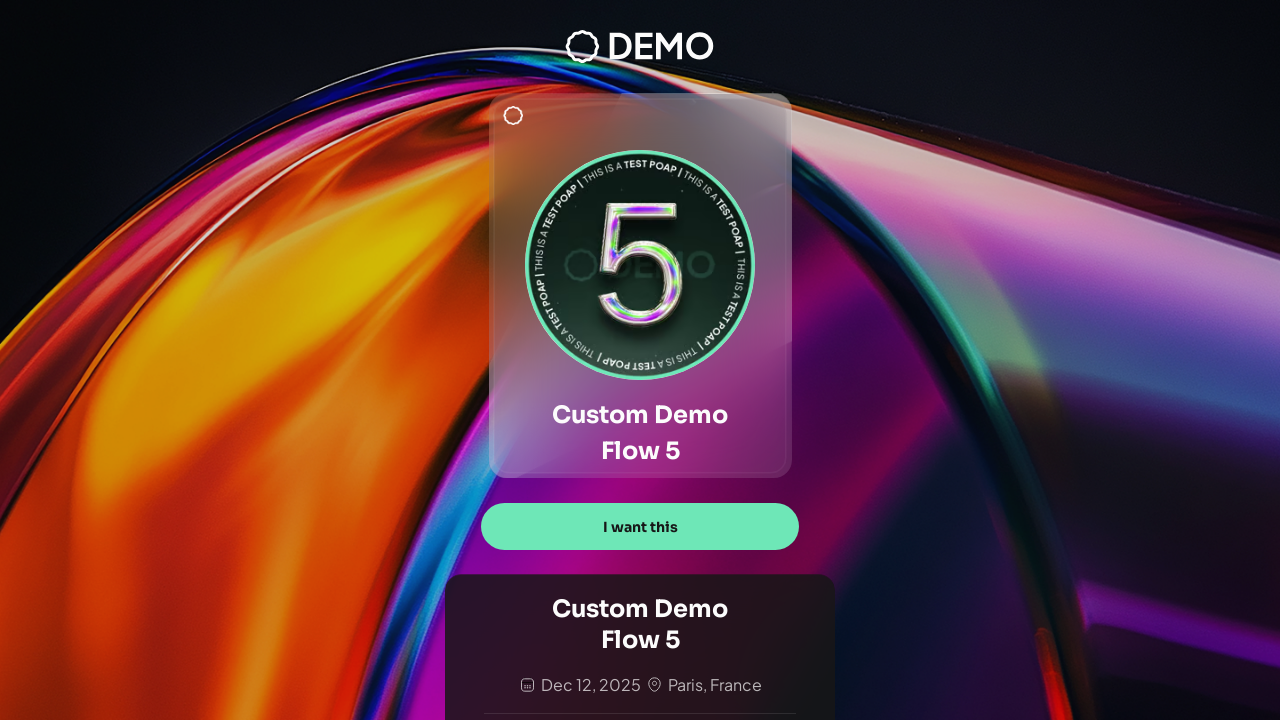

Waited 2000ms for page stabilization
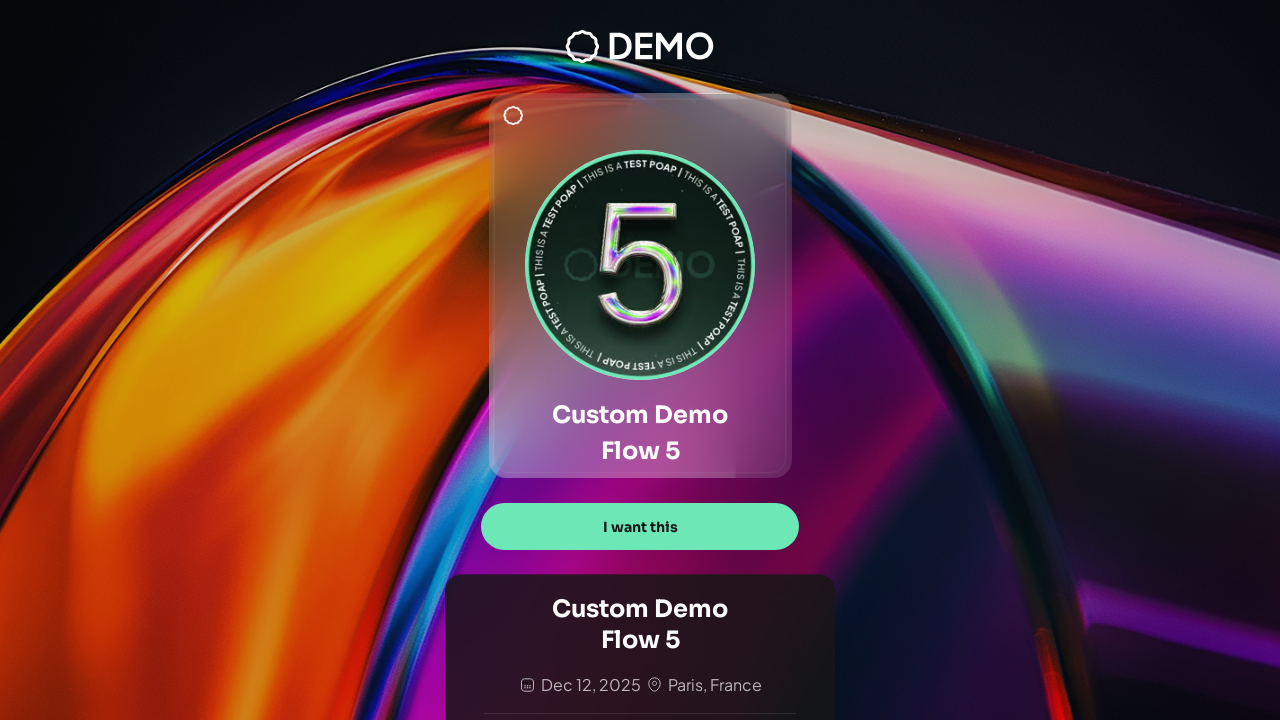

Clicked 'I want this' button to initiate form at (640, 527) on text="I want this"
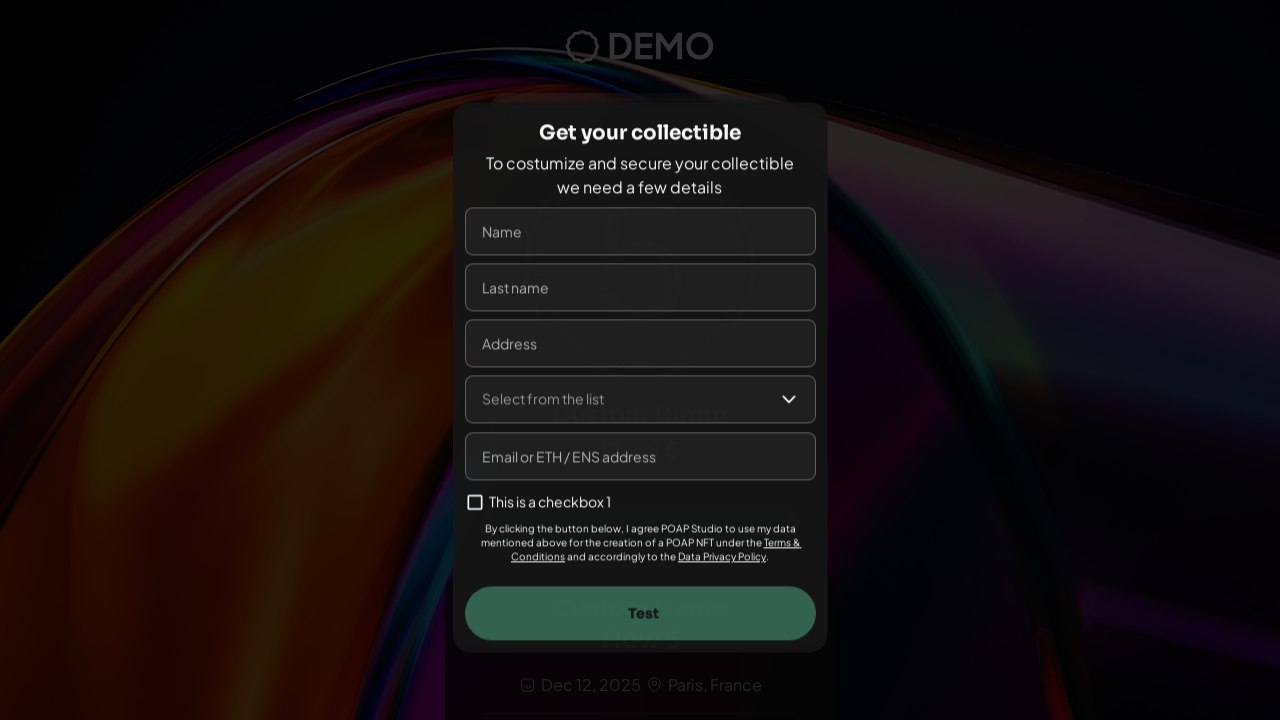

Waited 1500ms for form to load
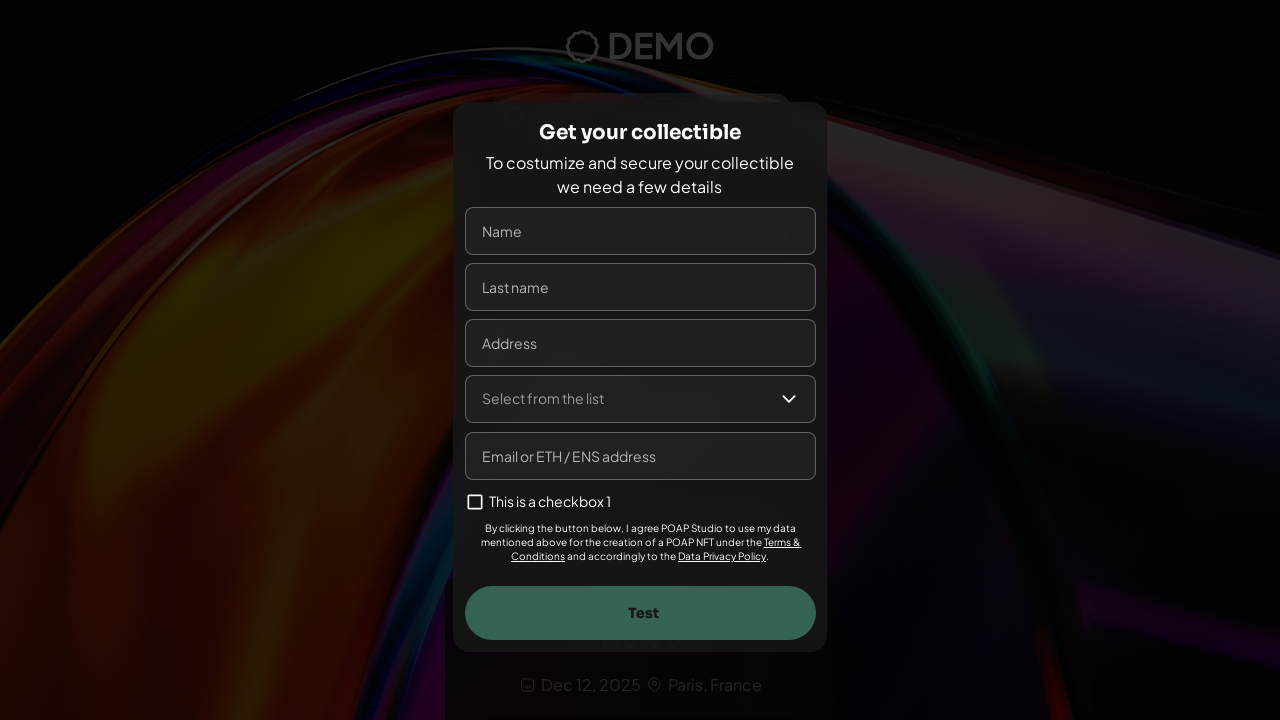

Filled name field with 'Juan Carlos' on input[name="name"], input[placeholder*="Name"], input[placeholder*="name"]
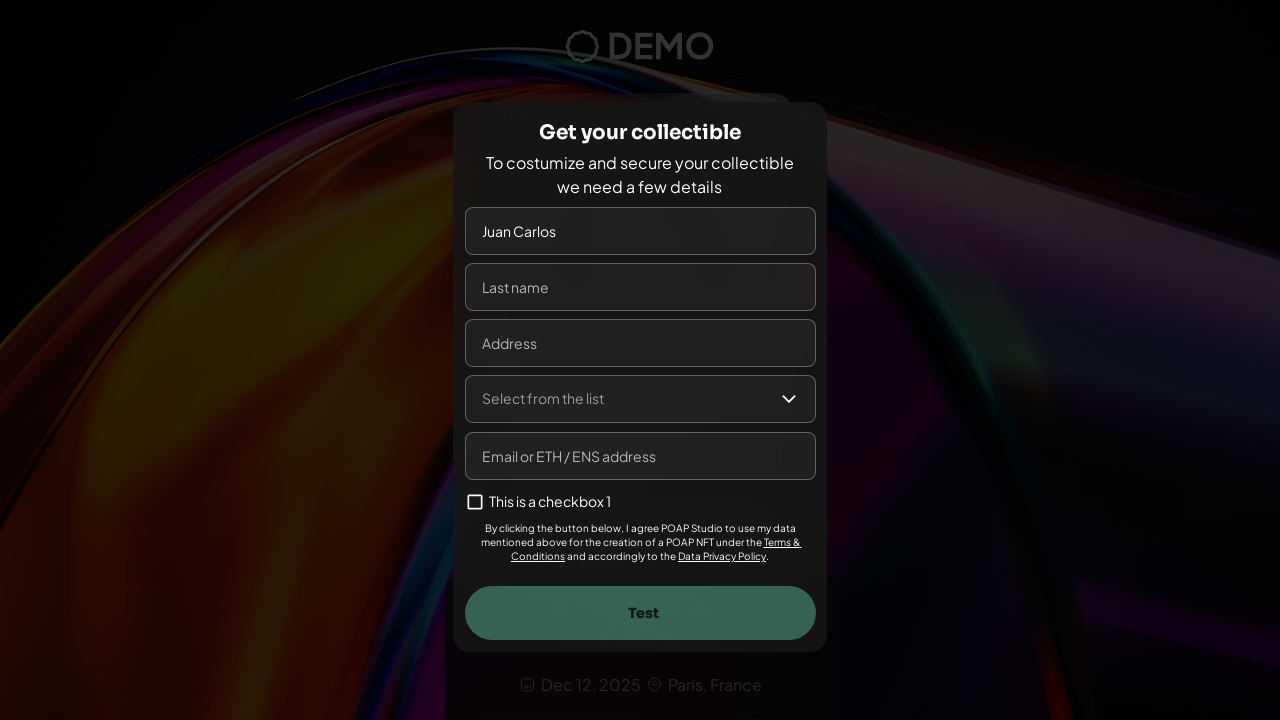

Filled last name field with 'Rodríguez' on input[name="lastname"], input[name="lastName"], input[placeholder*="Last"], inpu
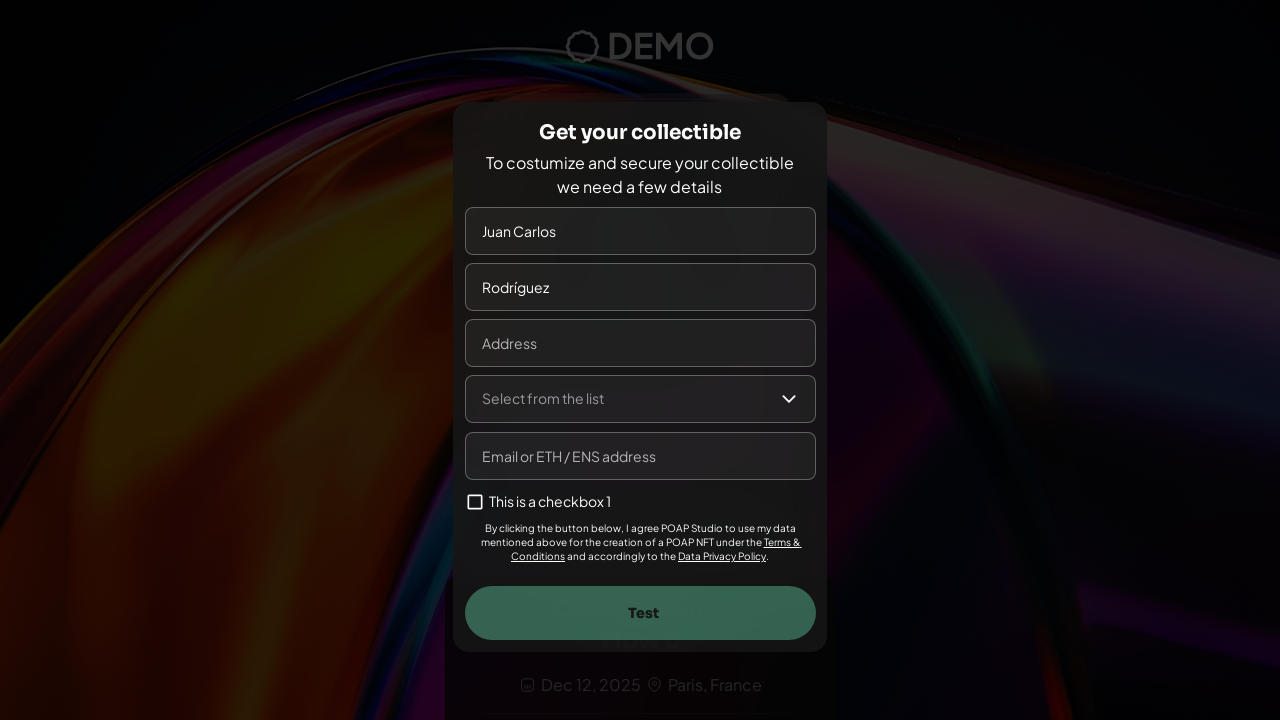

Filled address field with '123 Main Street, Apt 4B' on input[name="address"], input[placeholder*="Address"], input[placeholder*="addres
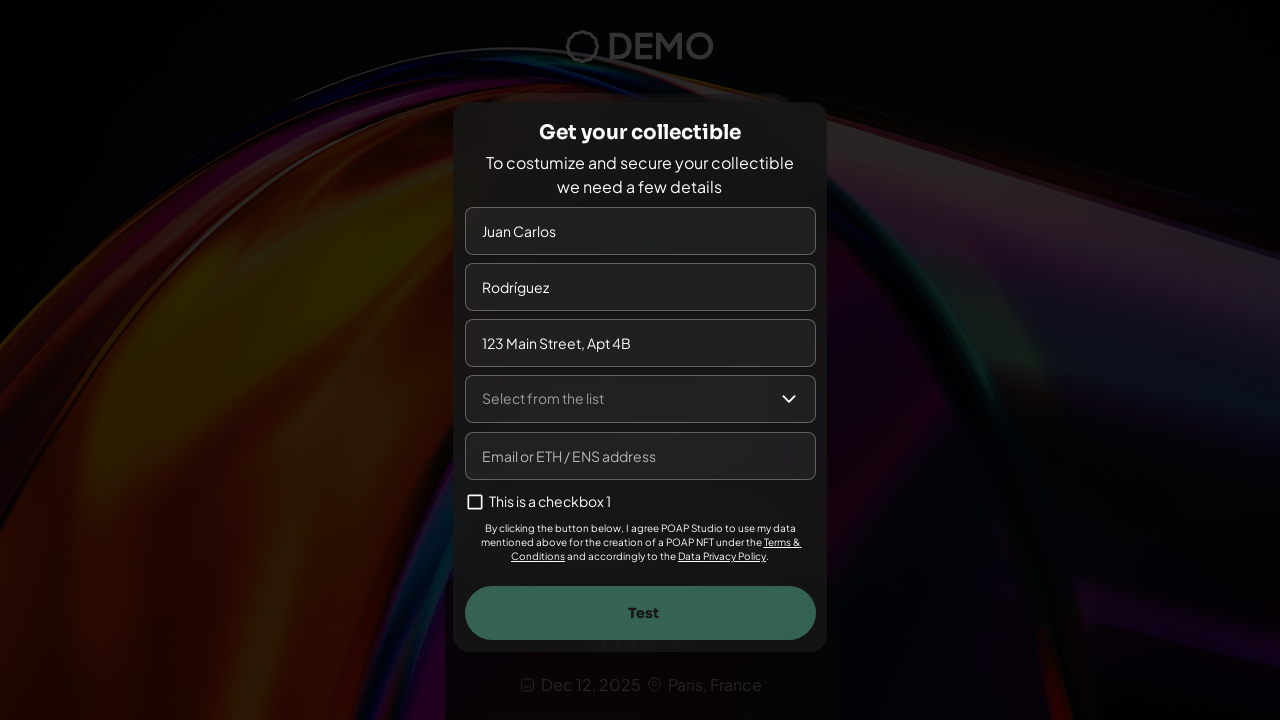

Clicked dropdown to open list at (542, 398) on text="Select from the list"
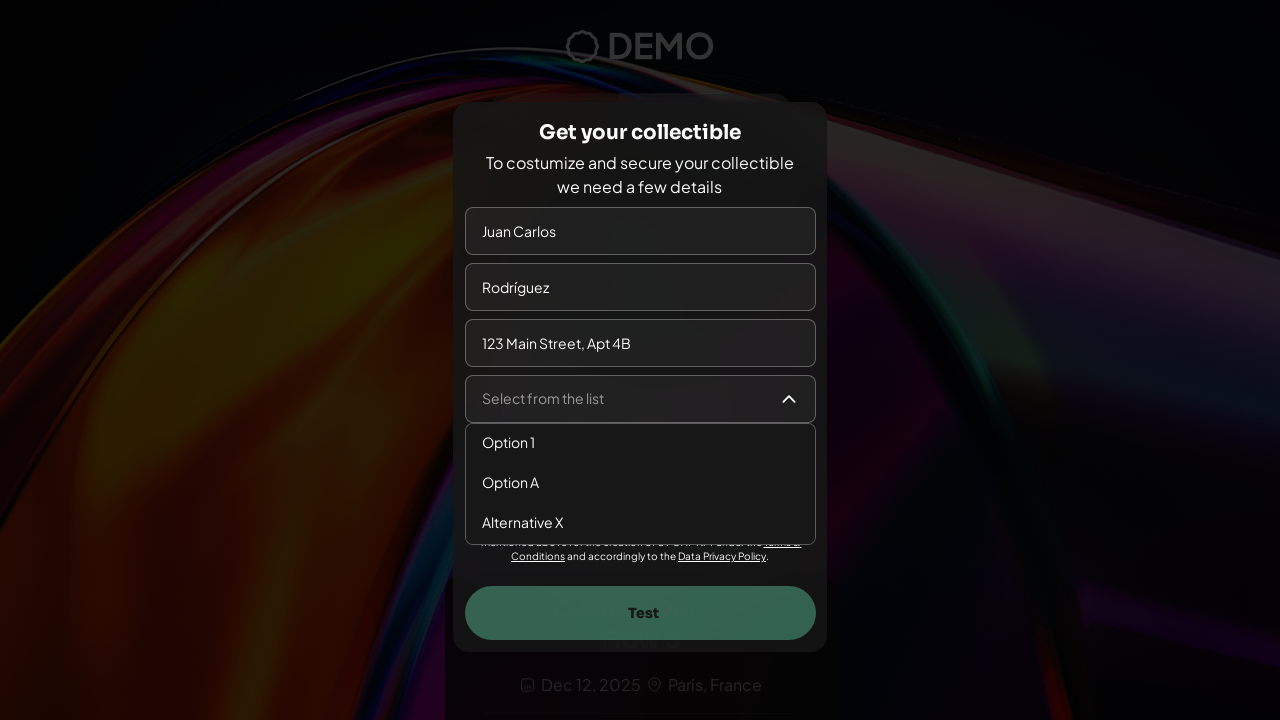

Waited 800ms for dropdown to open
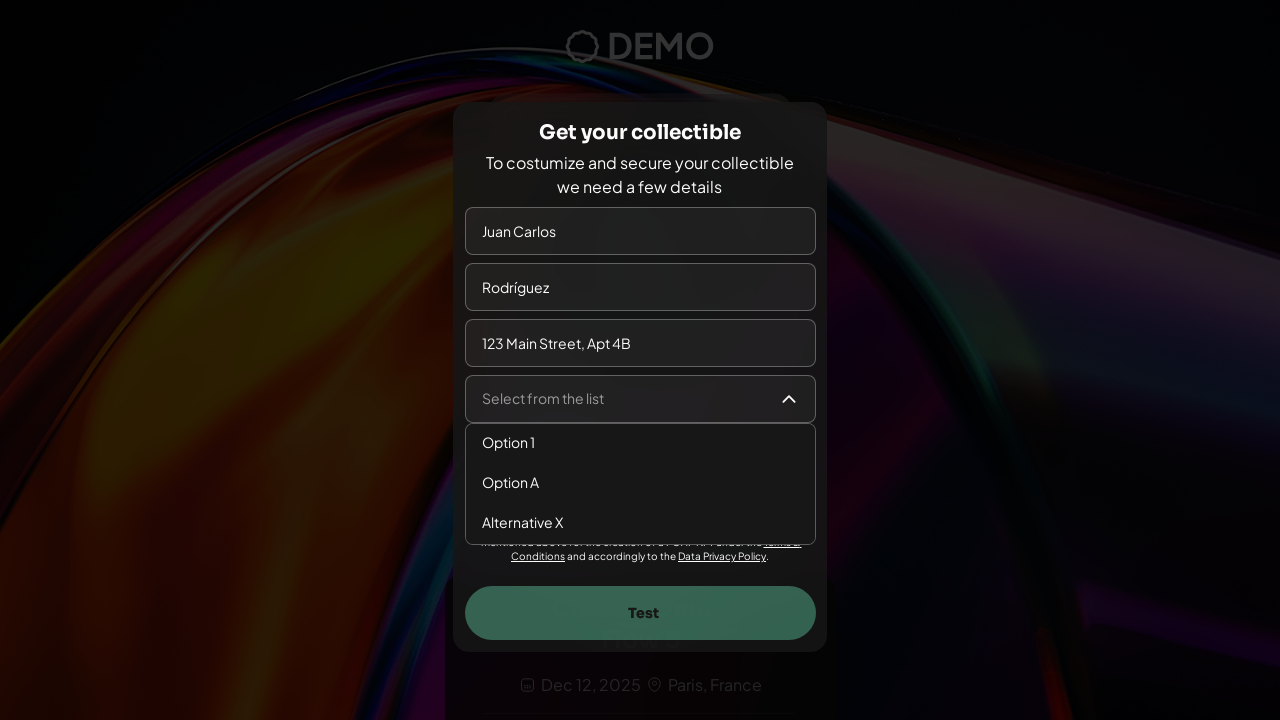

Selected 'Option 1' from dropdown at (508, 442) on text="Option 1"
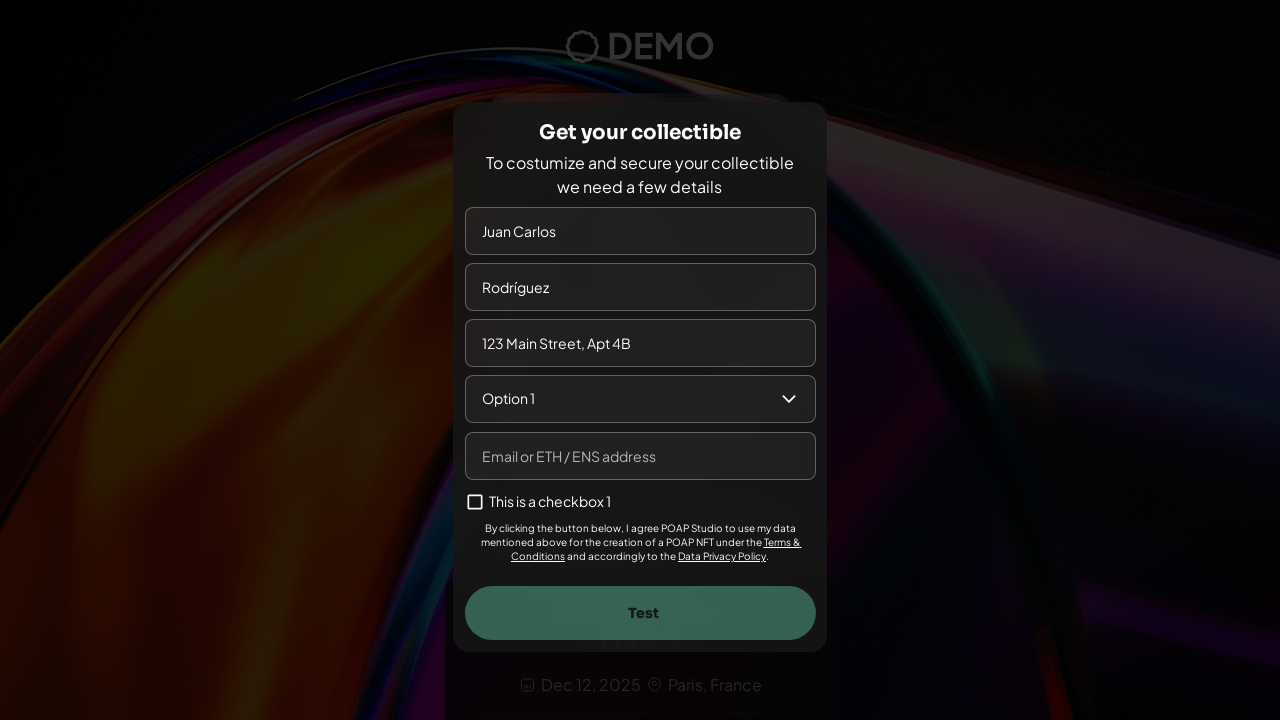

Waited 500ms after dropdown selection
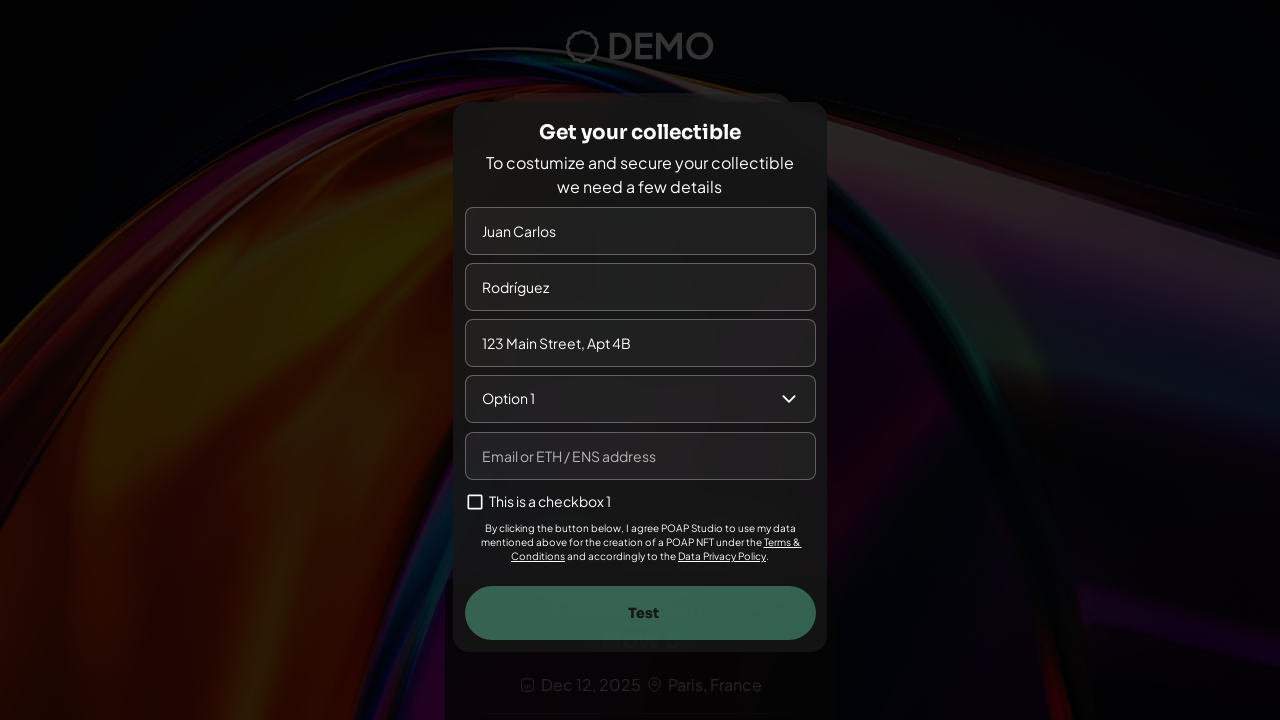

Filled email field with 'test1772502730896@example.com' on input[name="email"], input[type="email"], input[placeholder*="Email"], input[pla
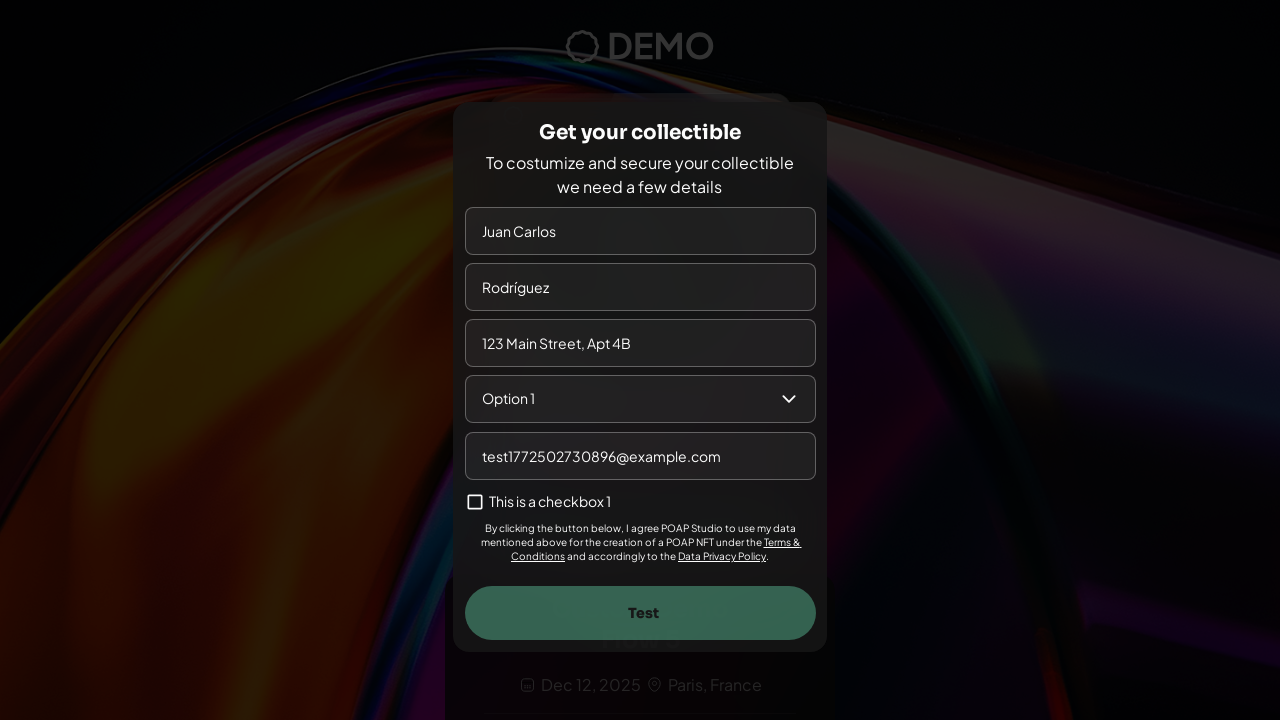

Waited 500ms after email field entry
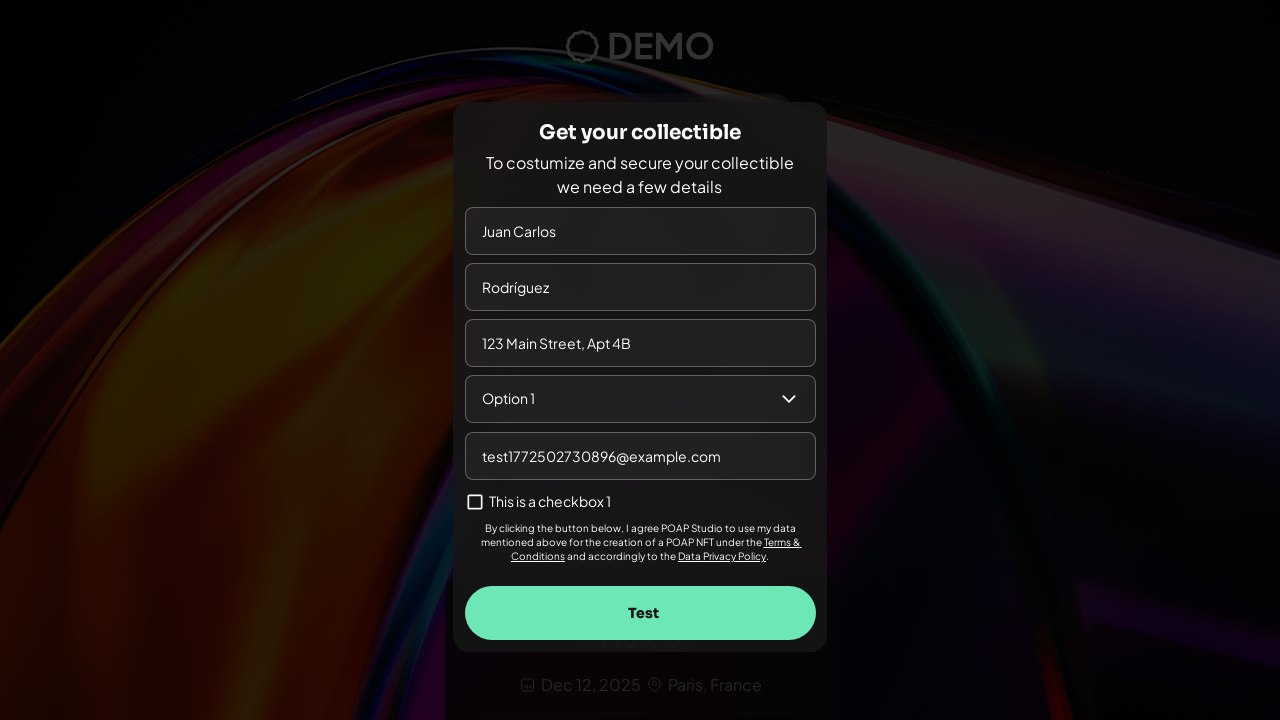

Waited for 'Test' button to be visible
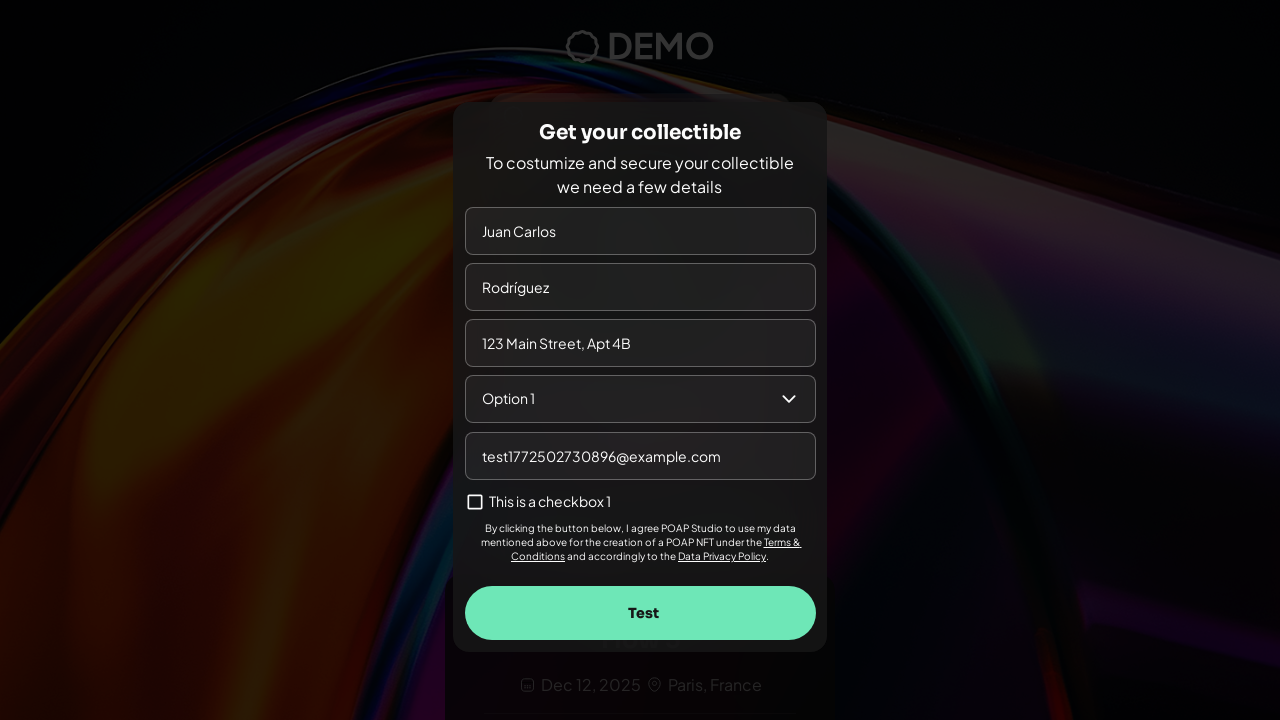

Waited 500ms before clicking Test button
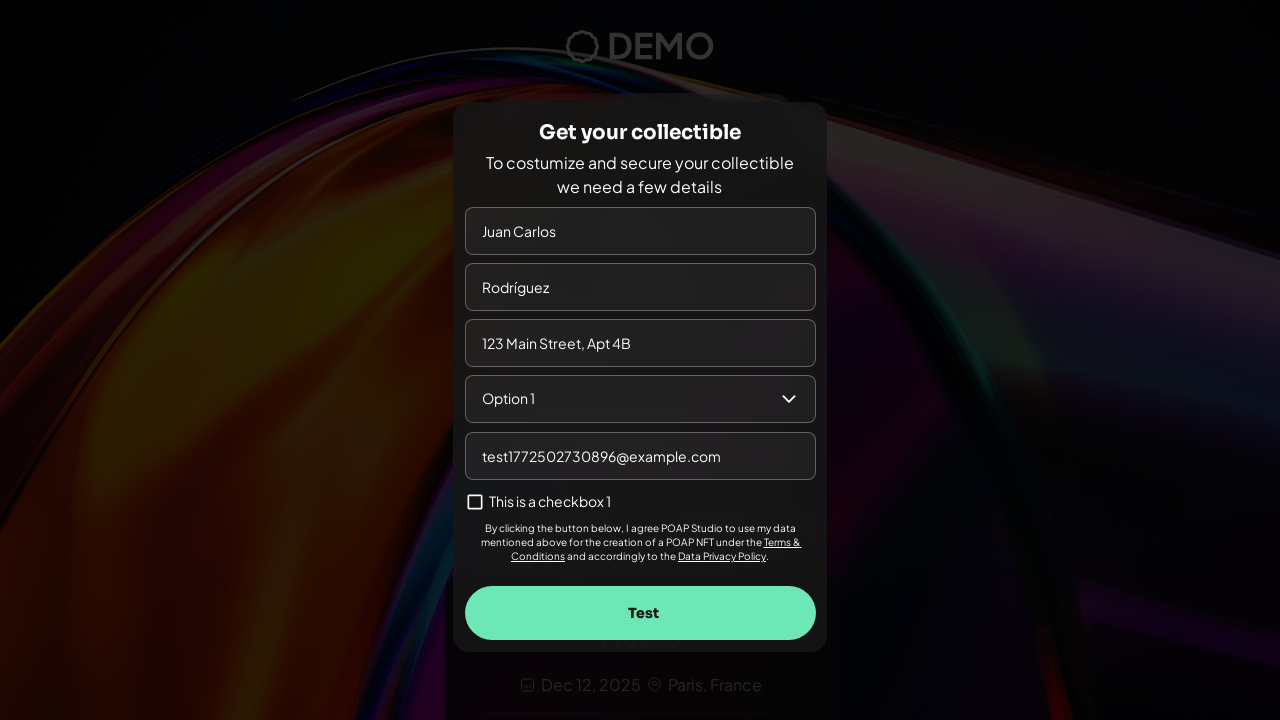

Clicked 'Test' button to submit form at (643, 613) on text="Test"
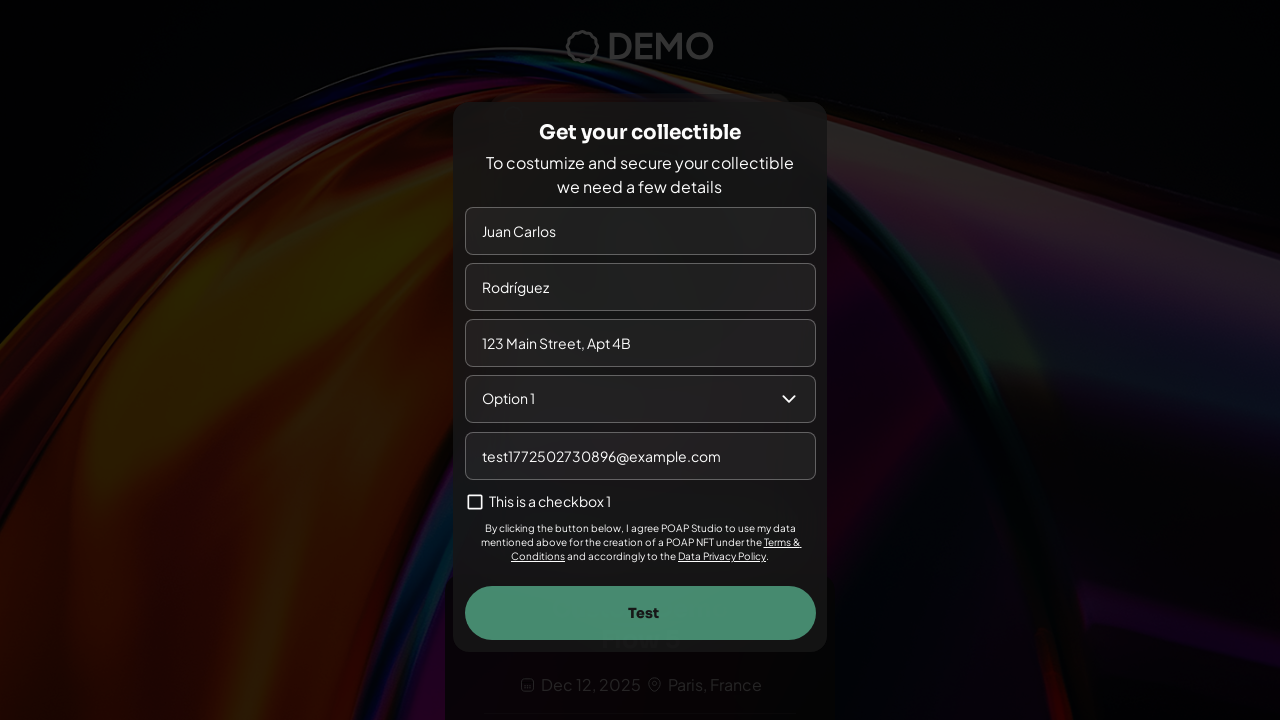

Timeout waiting for redirect (may have redirected or stayed on same page)
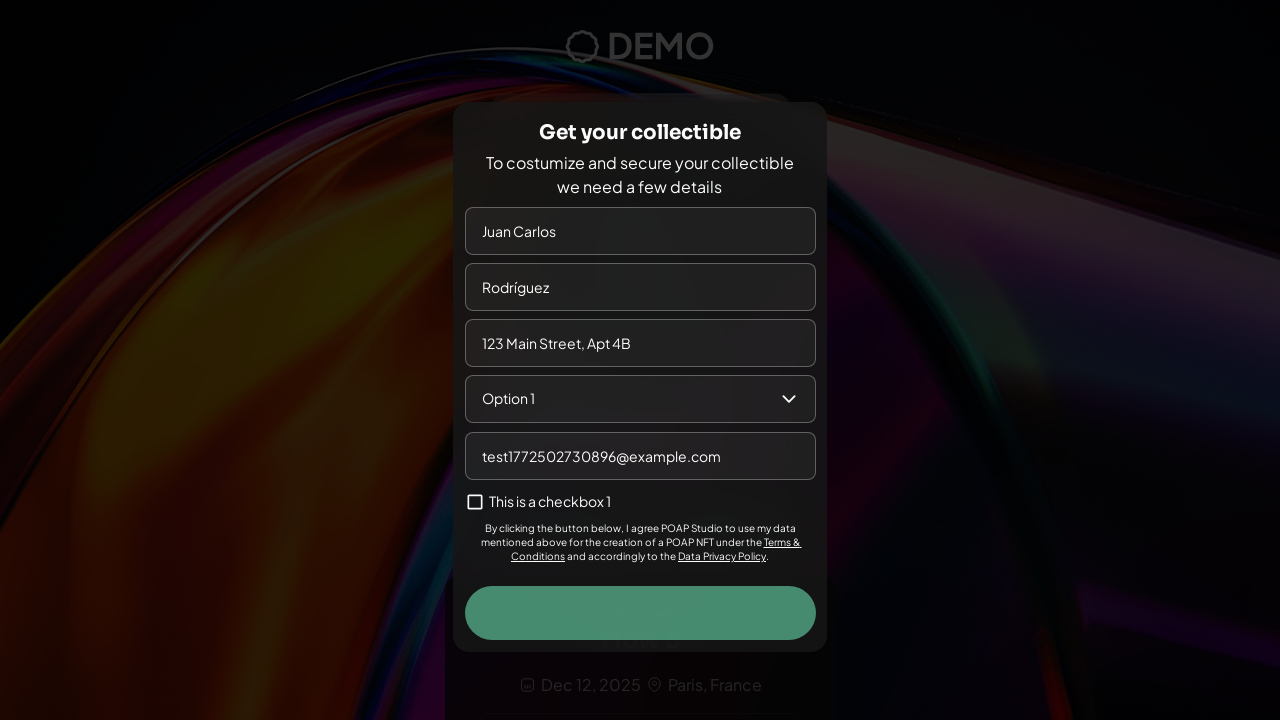

Waited for page to reach networkidle state after form submission
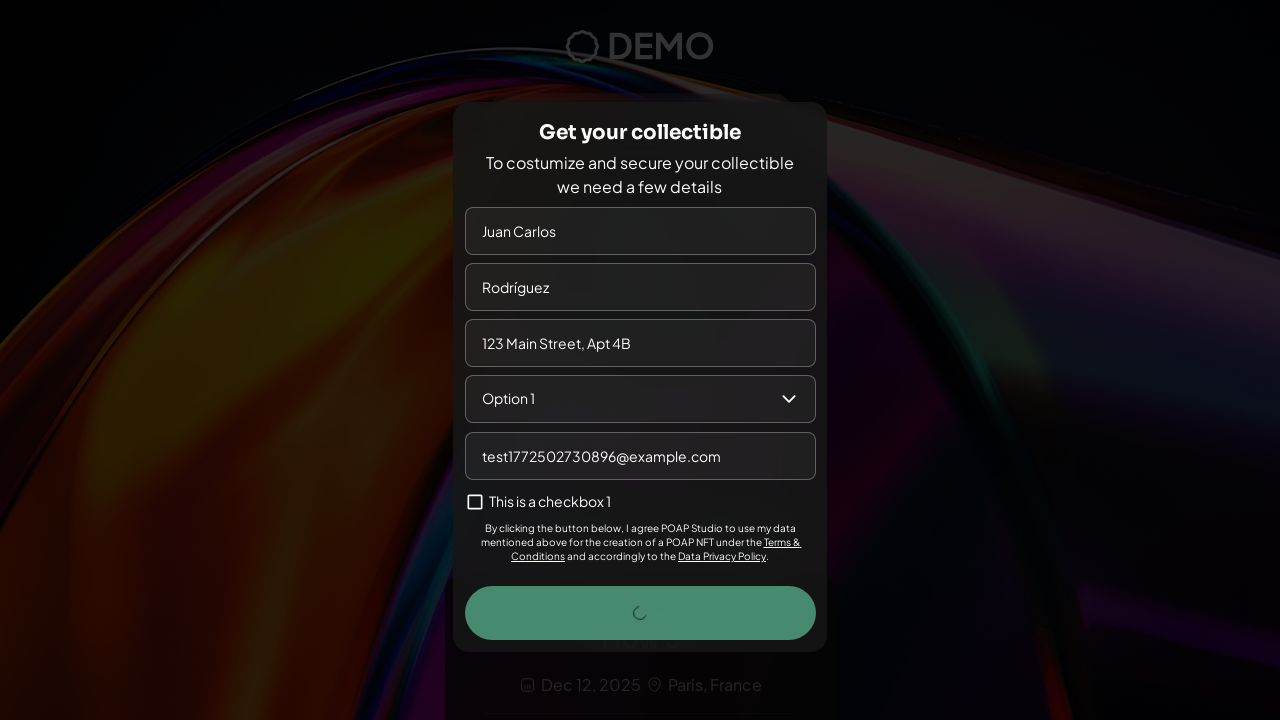

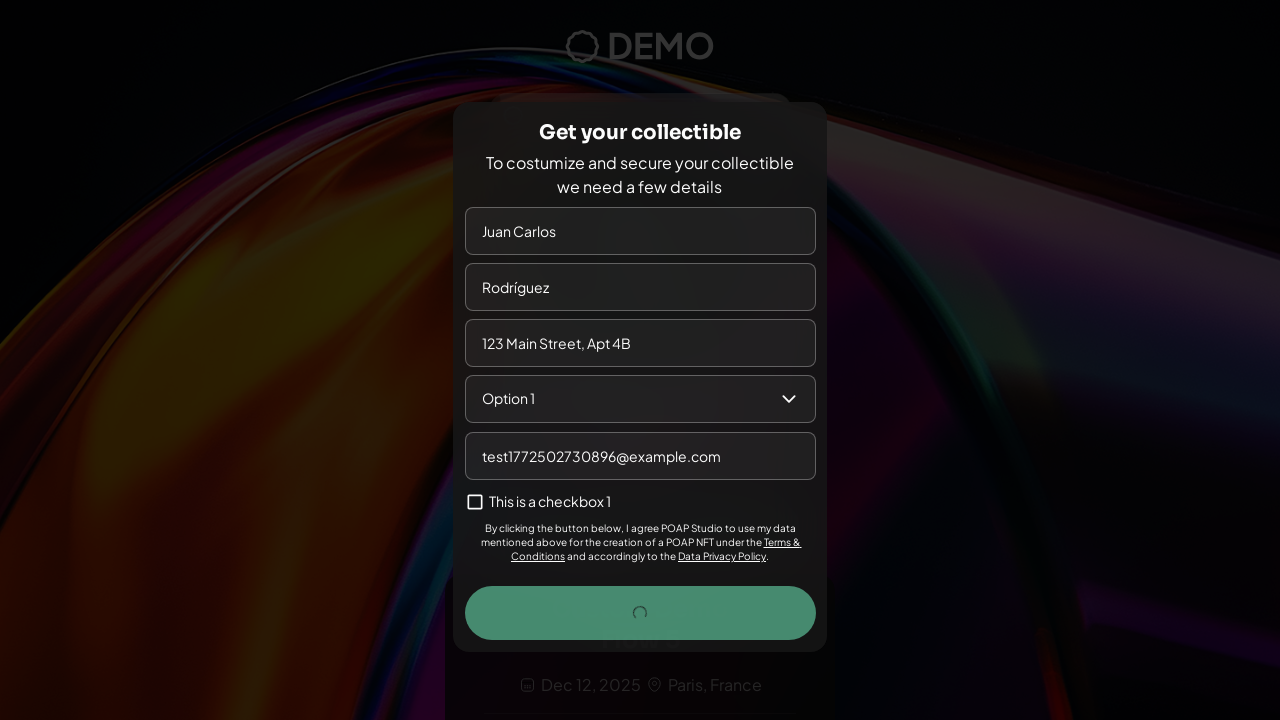